Tests jQuery UI checkbox and radio button interactions within an iframe by clicking on a radio button and checkbox

Starting URL: https://jqueryui.com/checkboxradio/

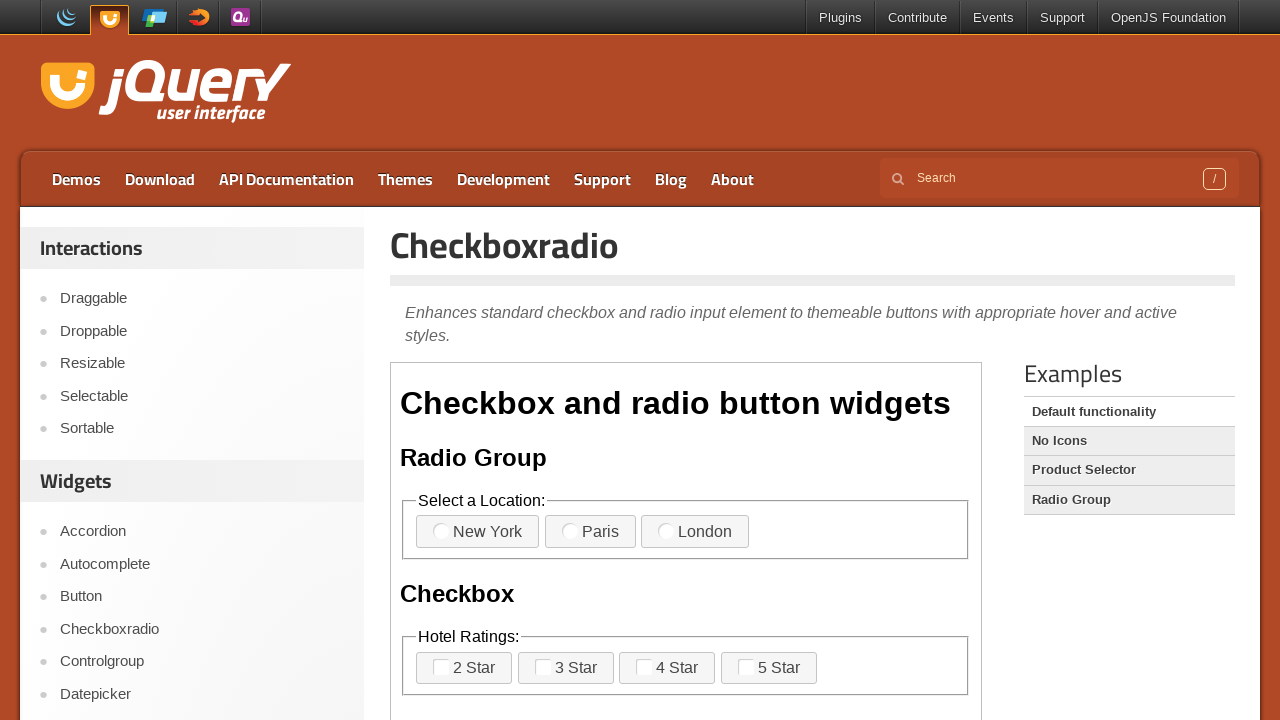

Located the demo iframe element
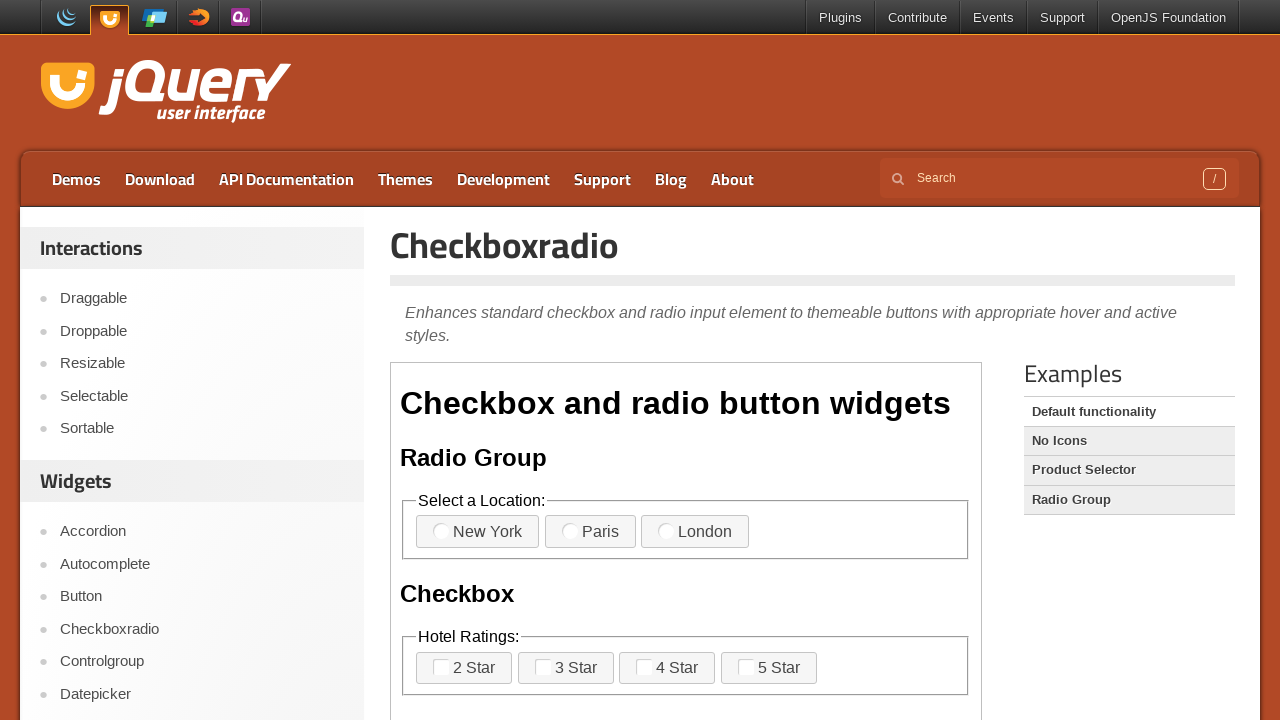

Clicked radio button option 2 within iframe at (590, 532) on iframe.demo-frame >> internal:control=enter-frame >> label[for='radio-2']
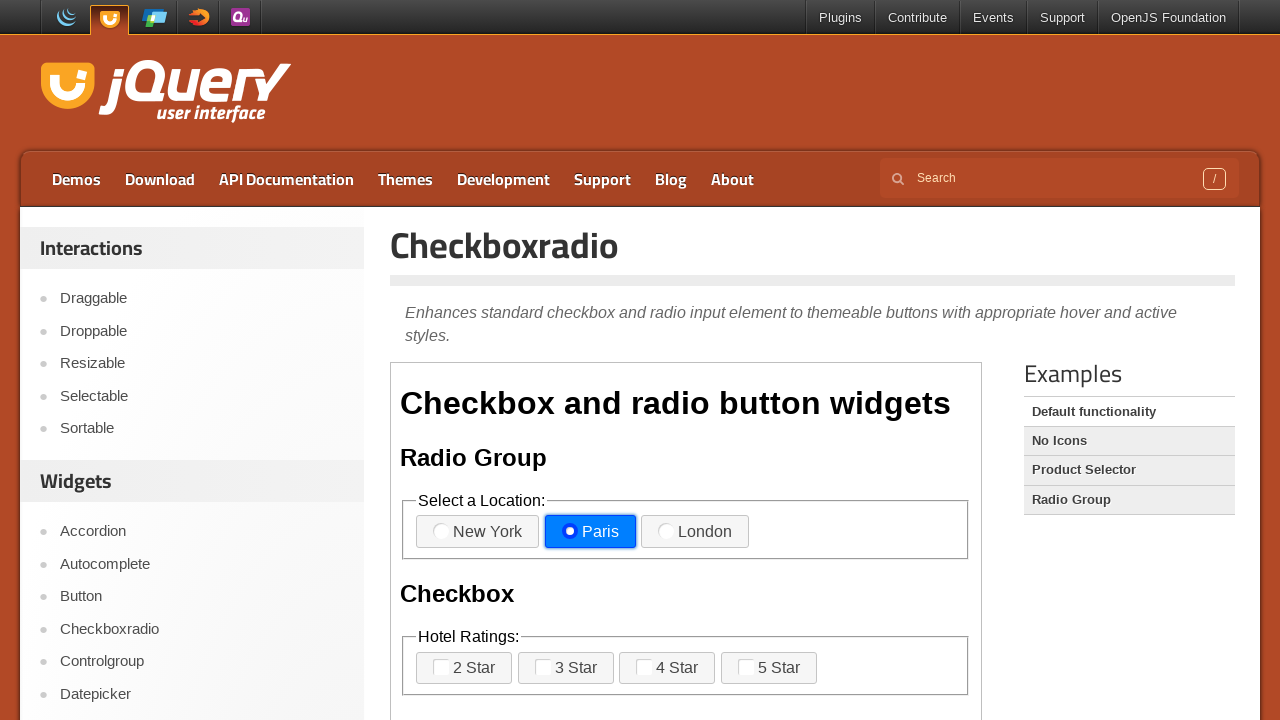

Clicked checkbox option 3 within iframe at (667, 668) on iframe.demo-frame >> internal:control=enter-frame >> label[for='checkbox-3']
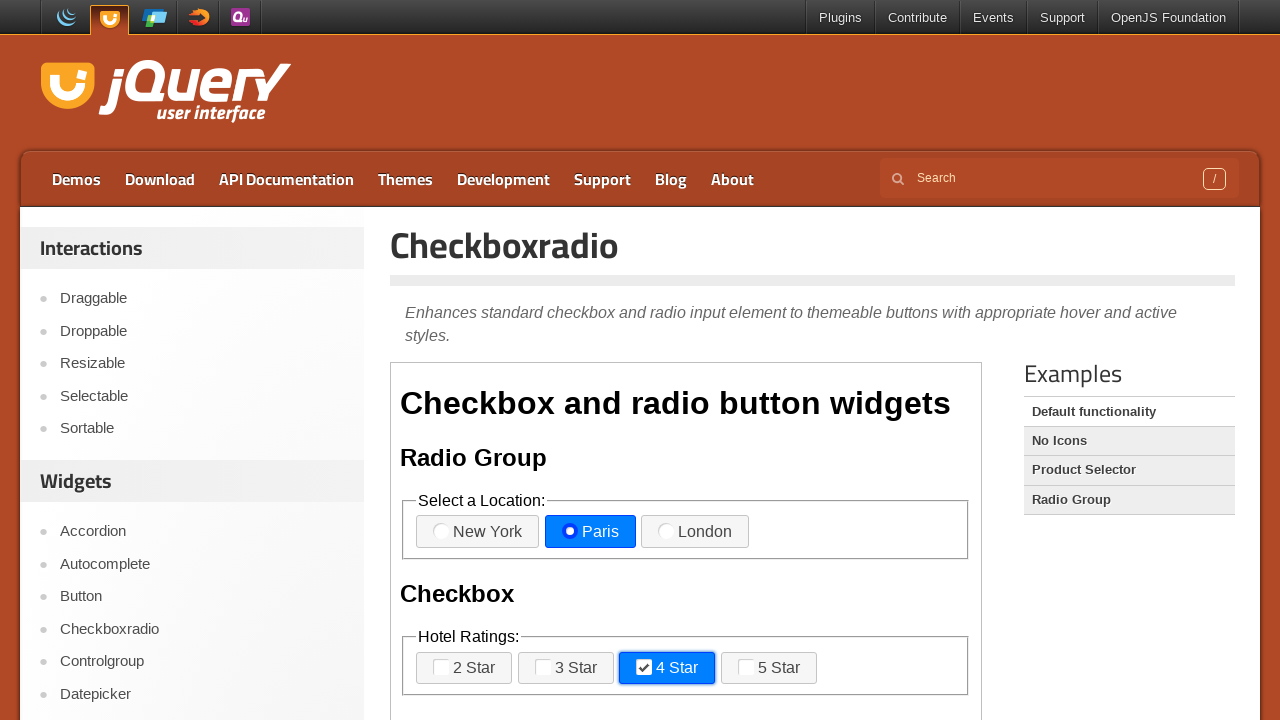

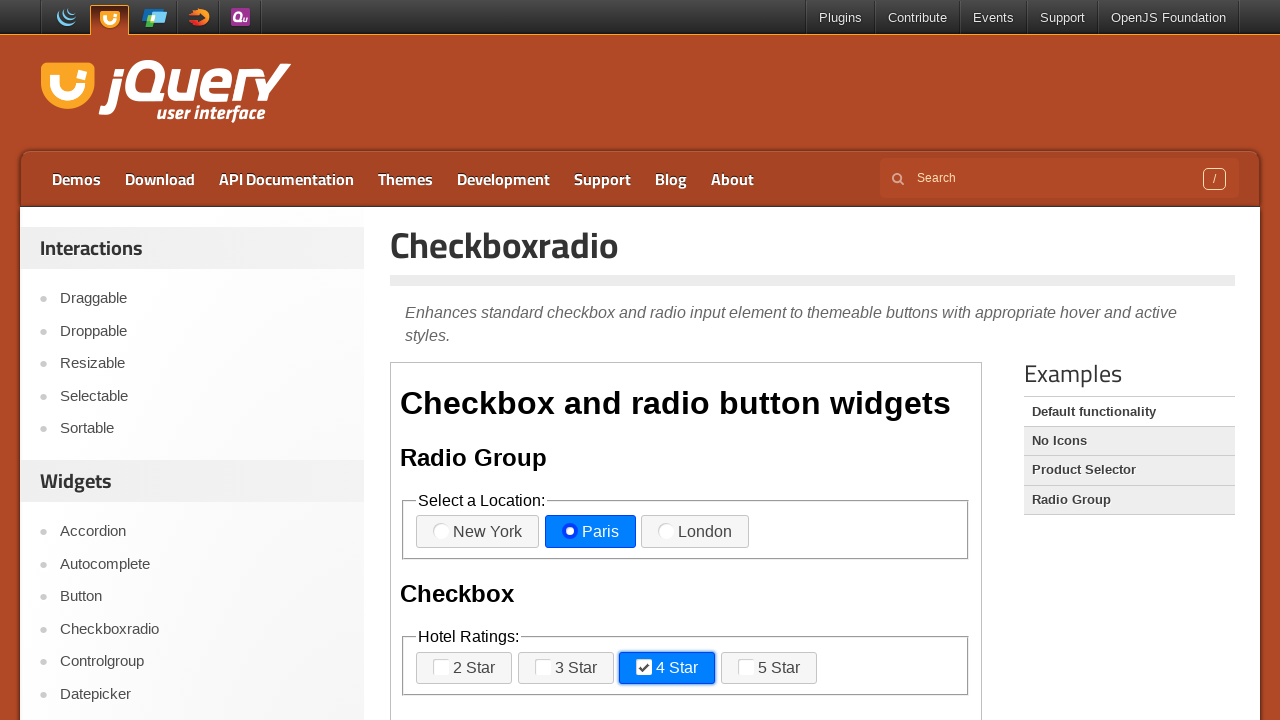